Tests mouse input events on a training page by performing left click, double click, and right click actions, then verifying the active side changes after each action.

Starting URL: https://v1.training-support.net/selenium/input-events

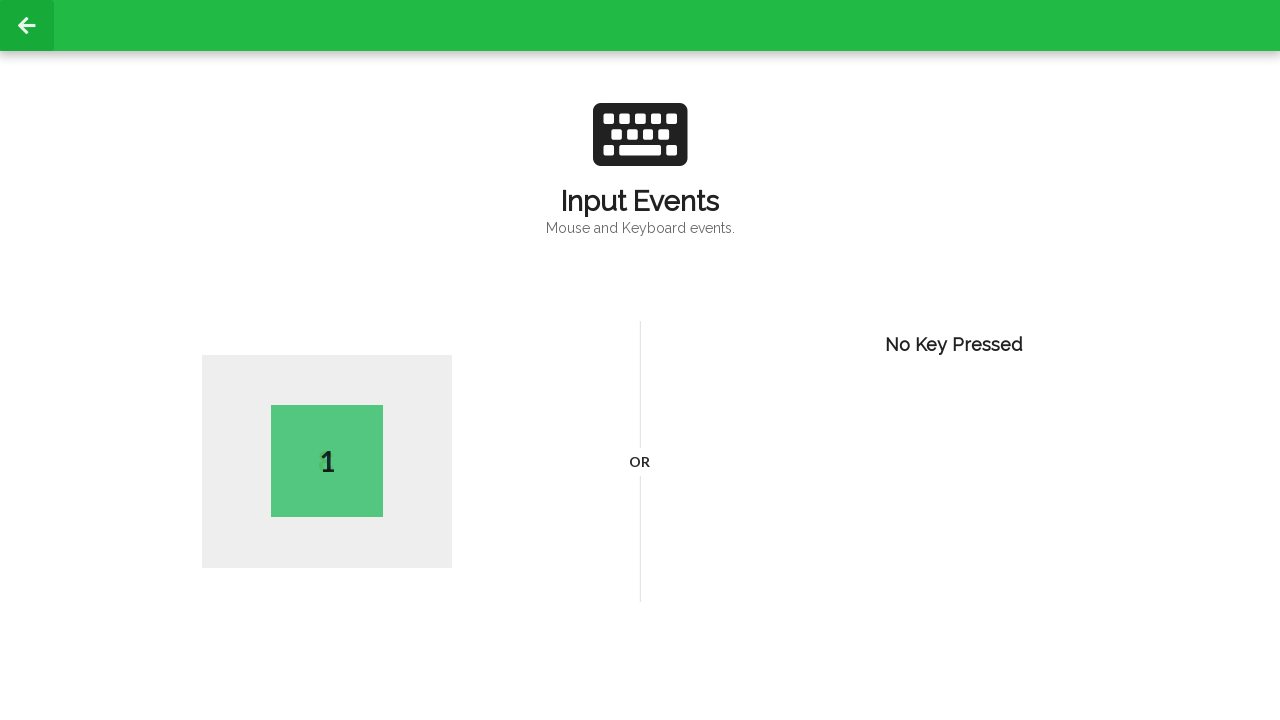

Navigated to input events training page
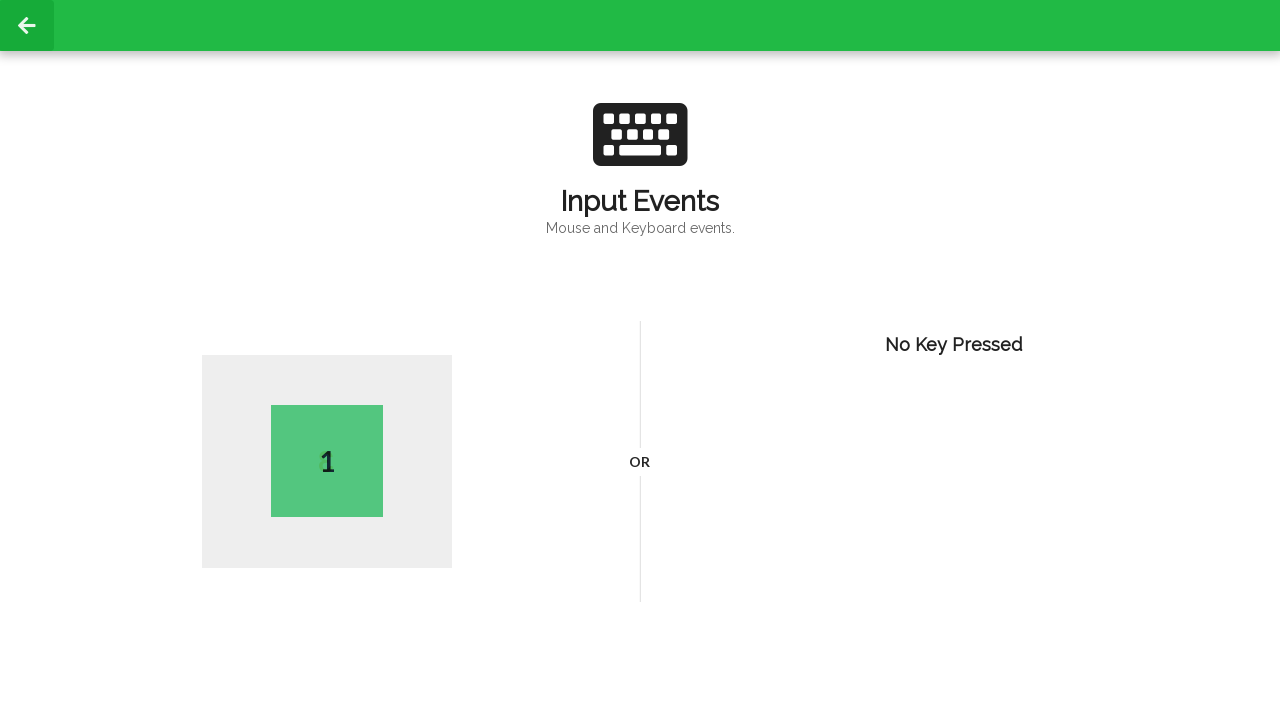

Performed left click at coordinates (100, 100) at (100, 100)
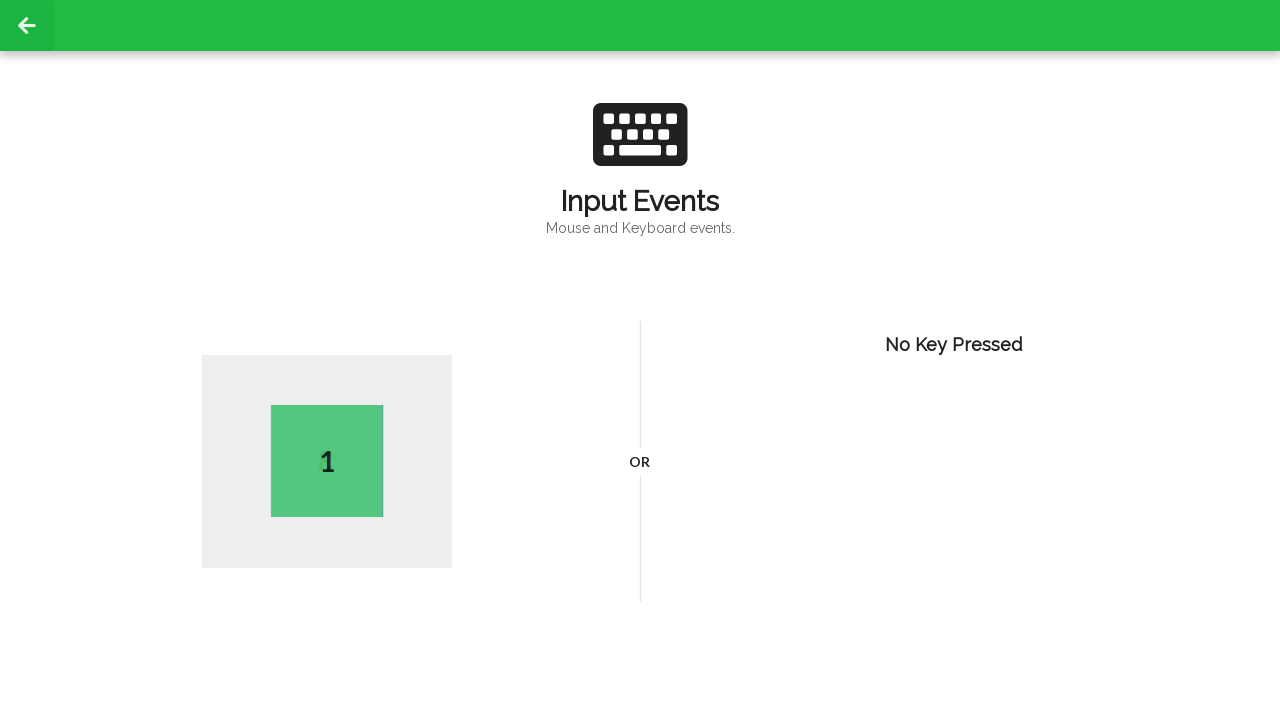

Active side element appeared after left click
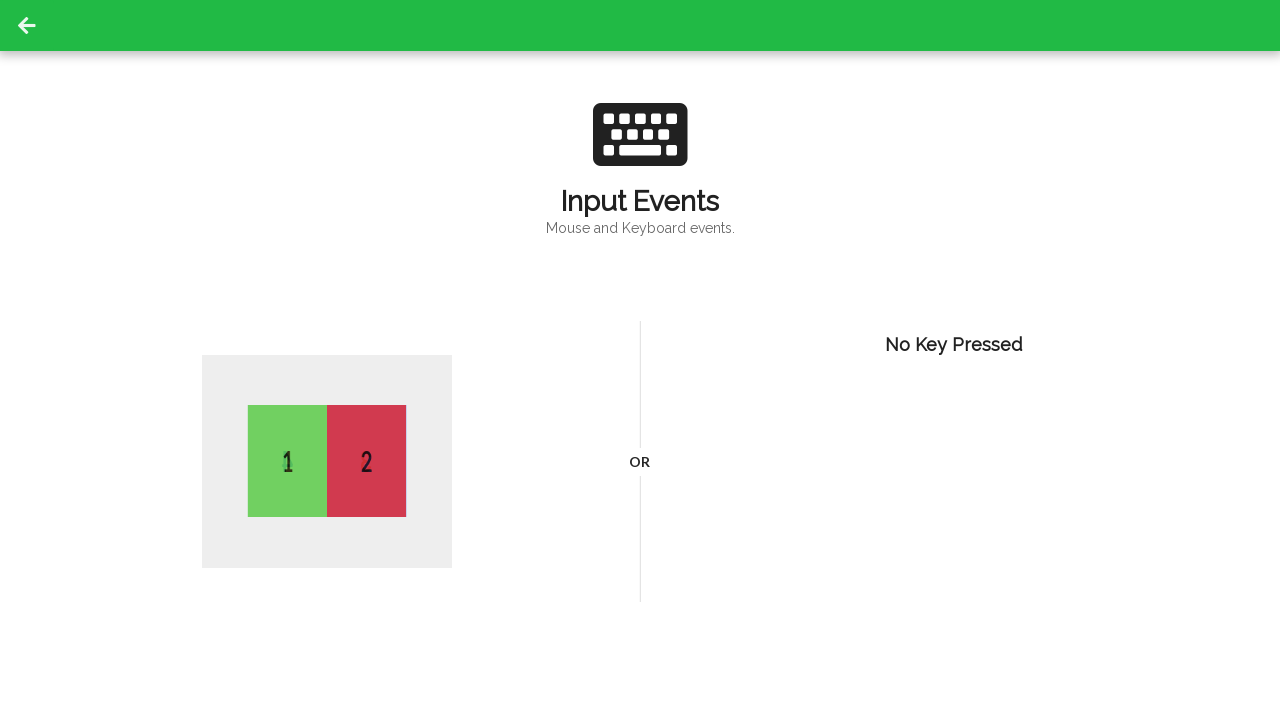

Performed double click at coordinates (100, 100)
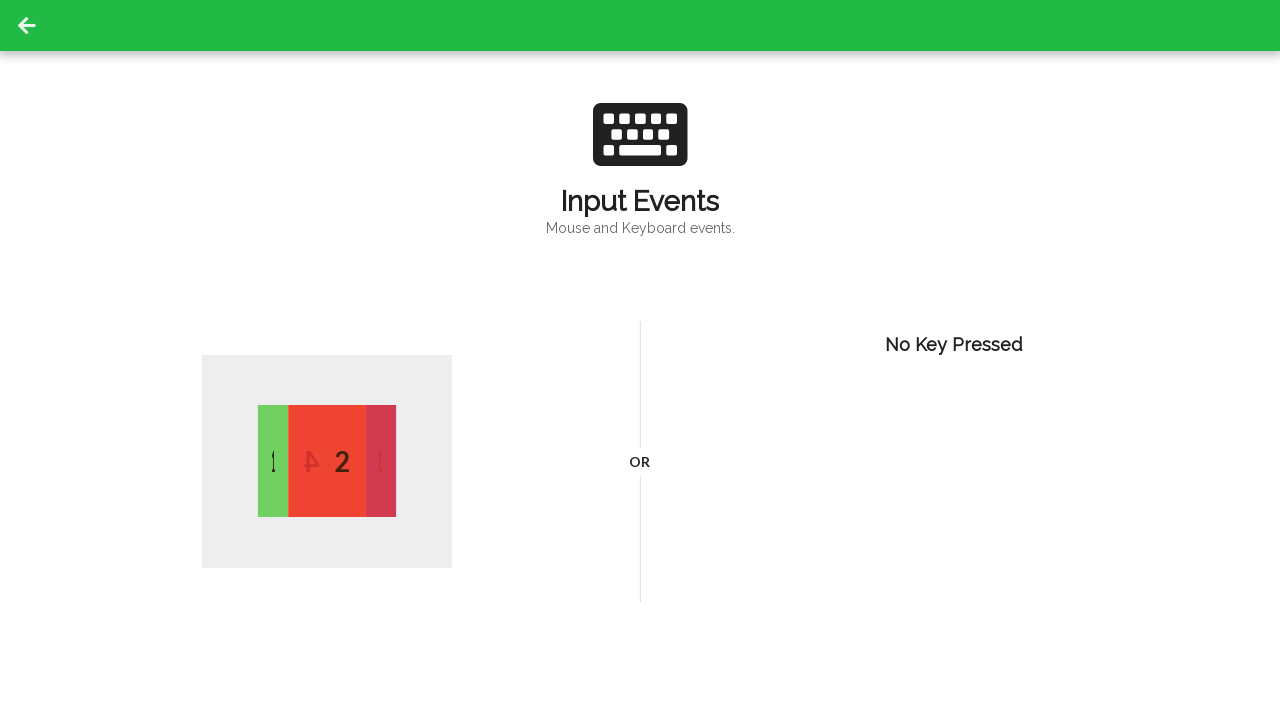

Active side updated after double click
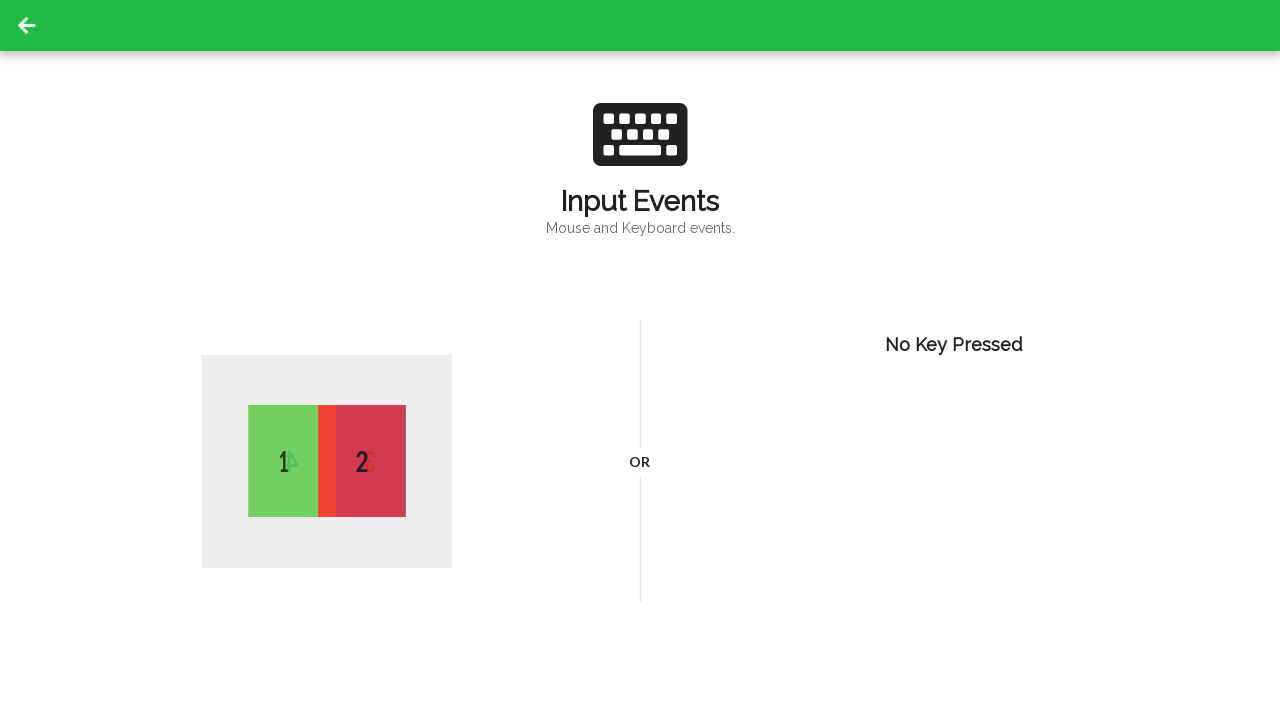

Performed right click at coordinates (100, 100) at (100, 100)
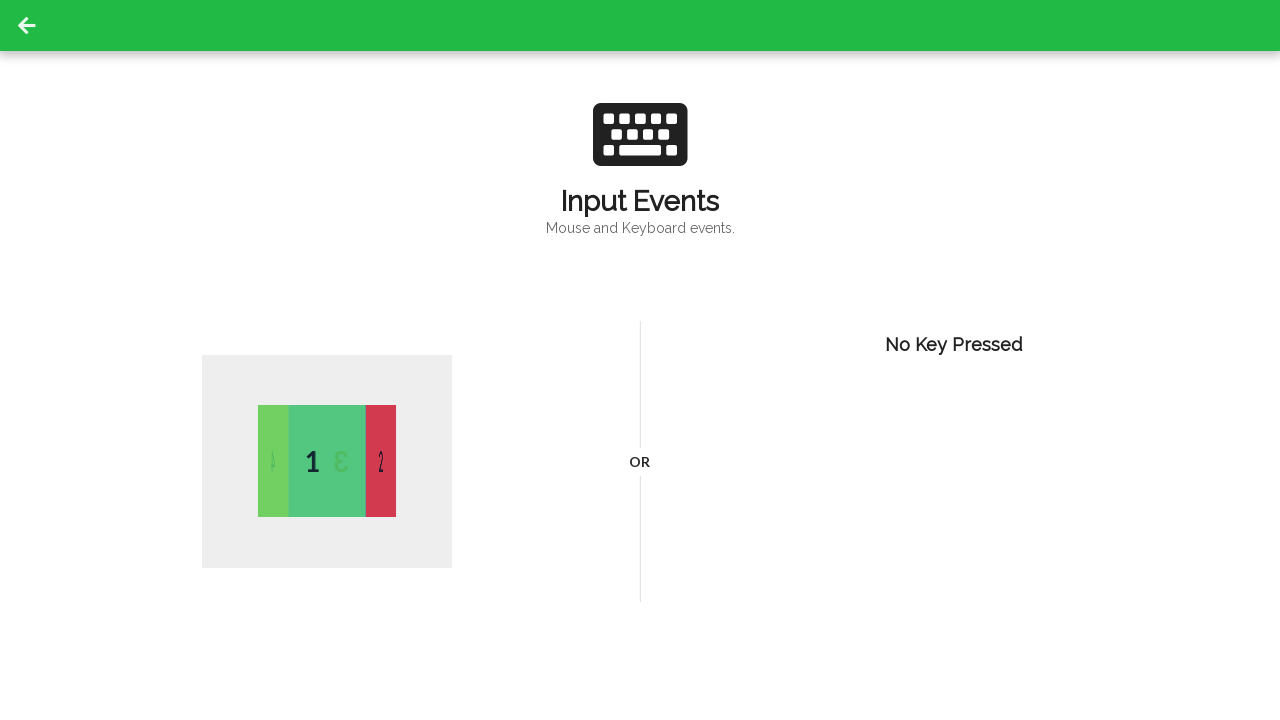

Active side updated after right click
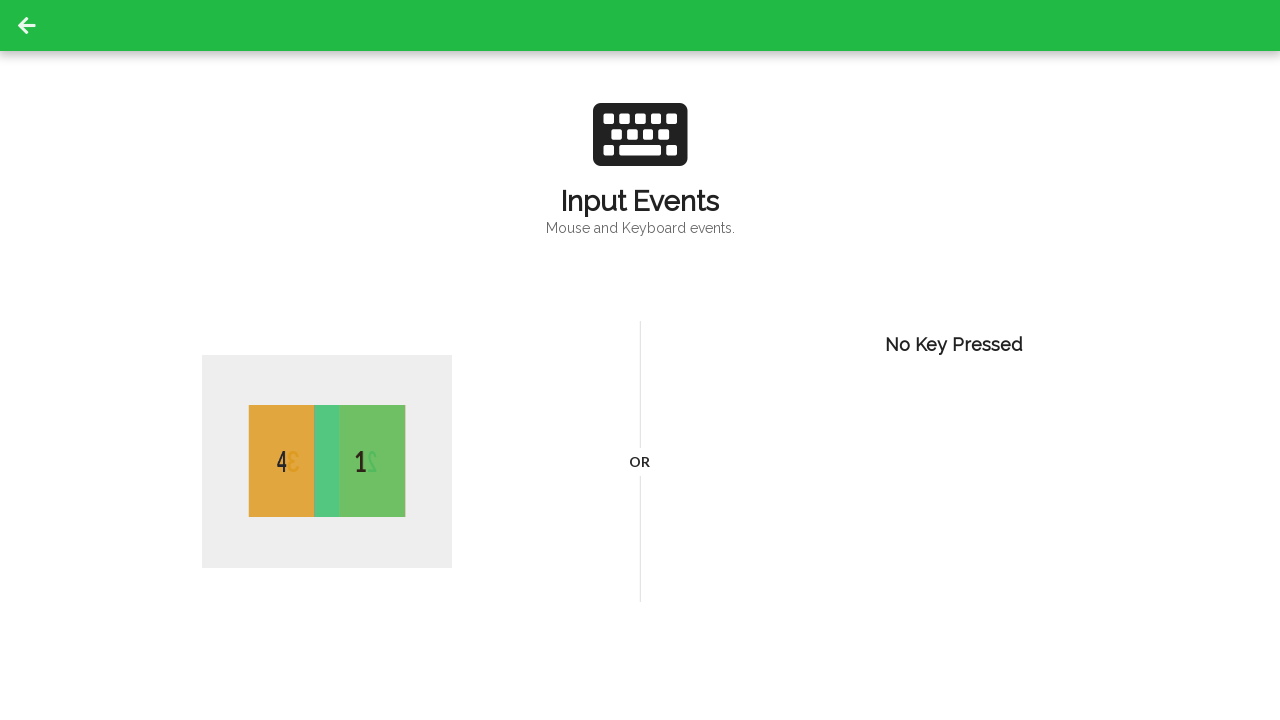

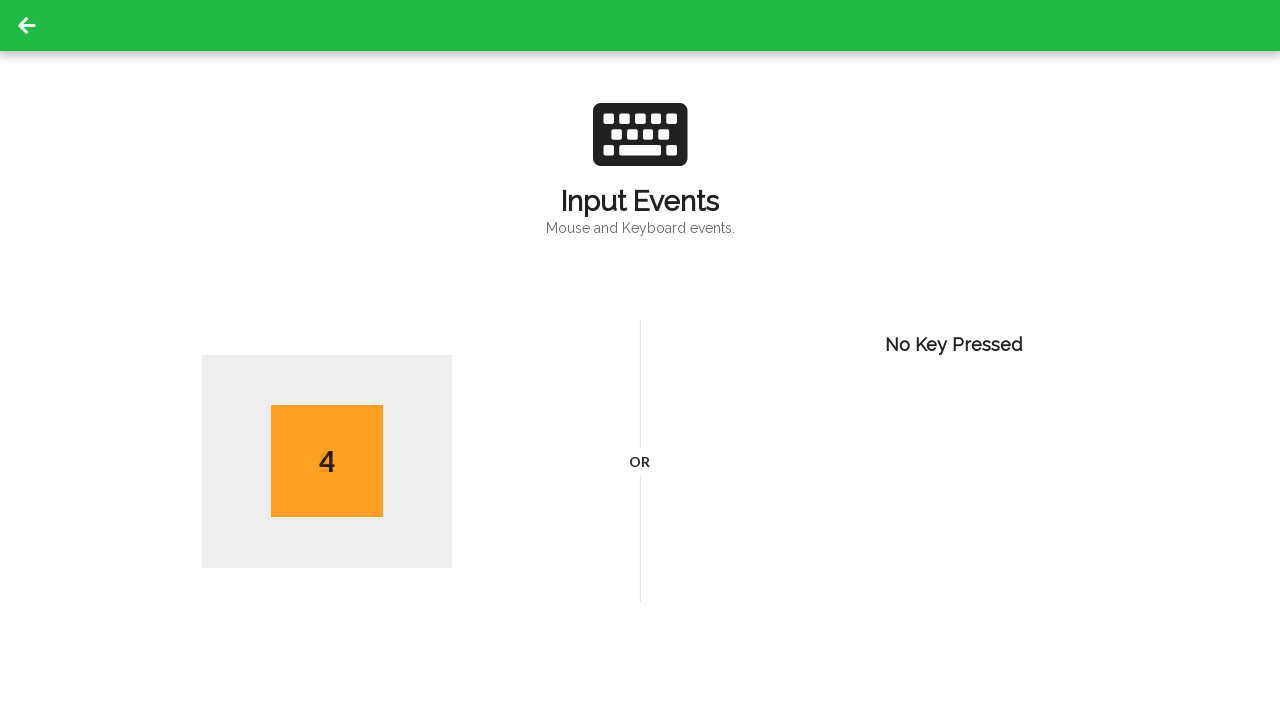